Tests hover functionality by hovering over an avatar image and verifying that the hidden caption becomes visible after the hover action.

Starting URL: http://the-internet.herokuapp.com/hovers

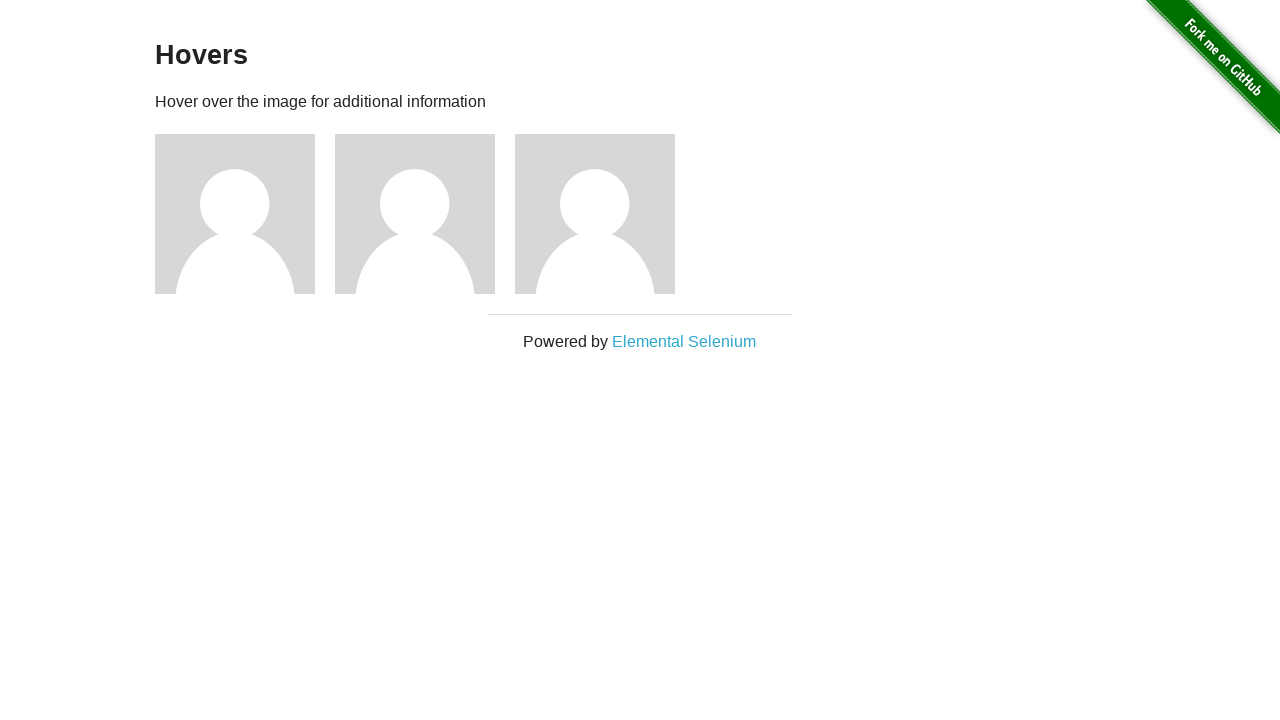

Located the first avatar figure element
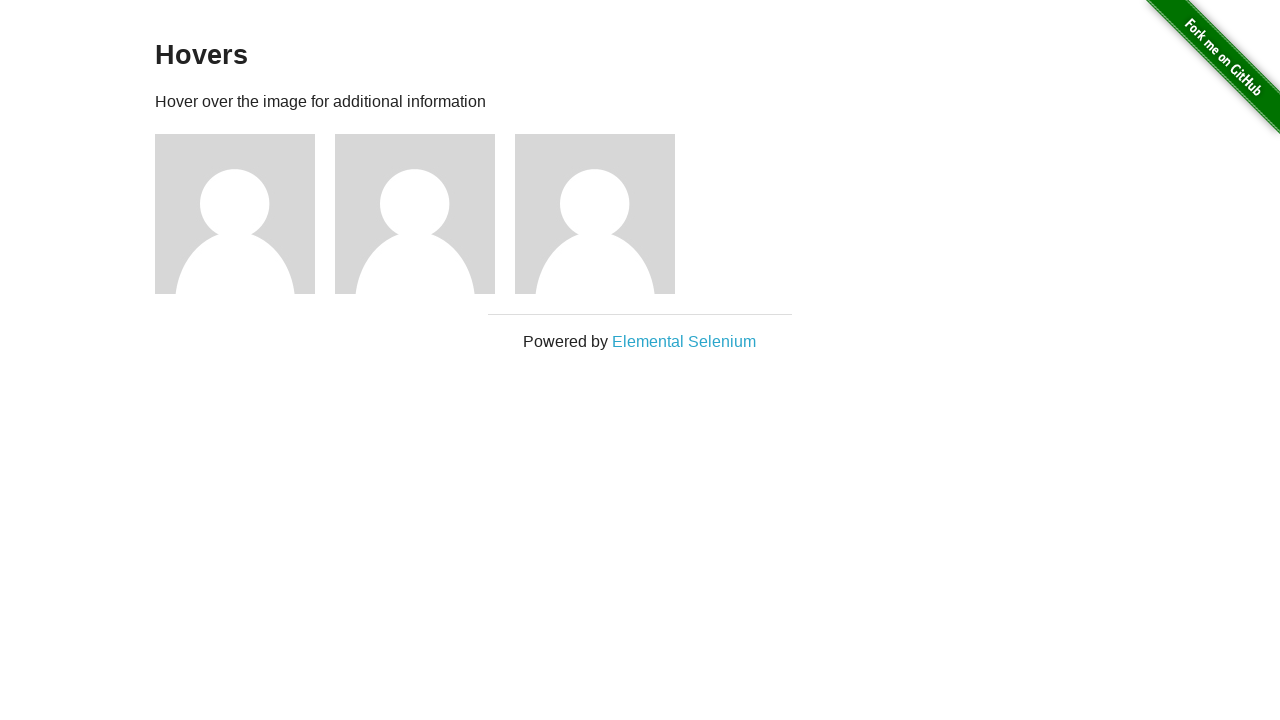

Hovered over the avatar image at (245, 214) on .figure >> nth=0
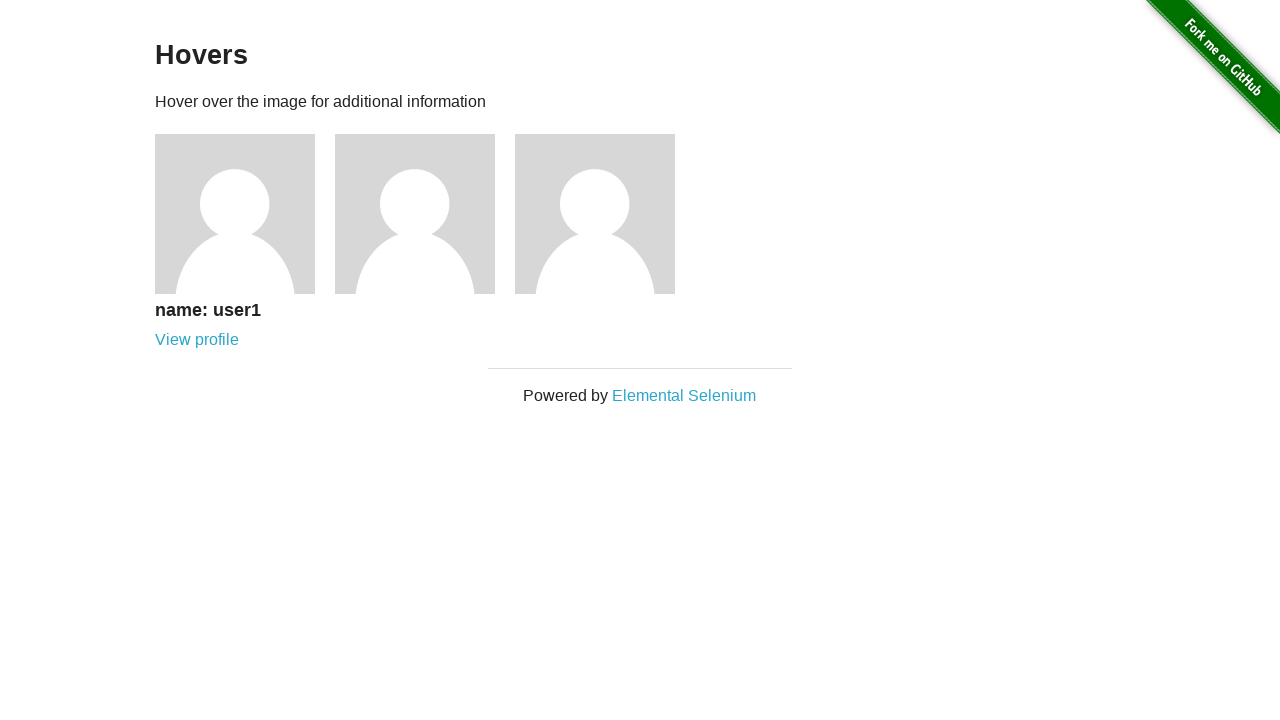

Waited for caption to become visible after hover
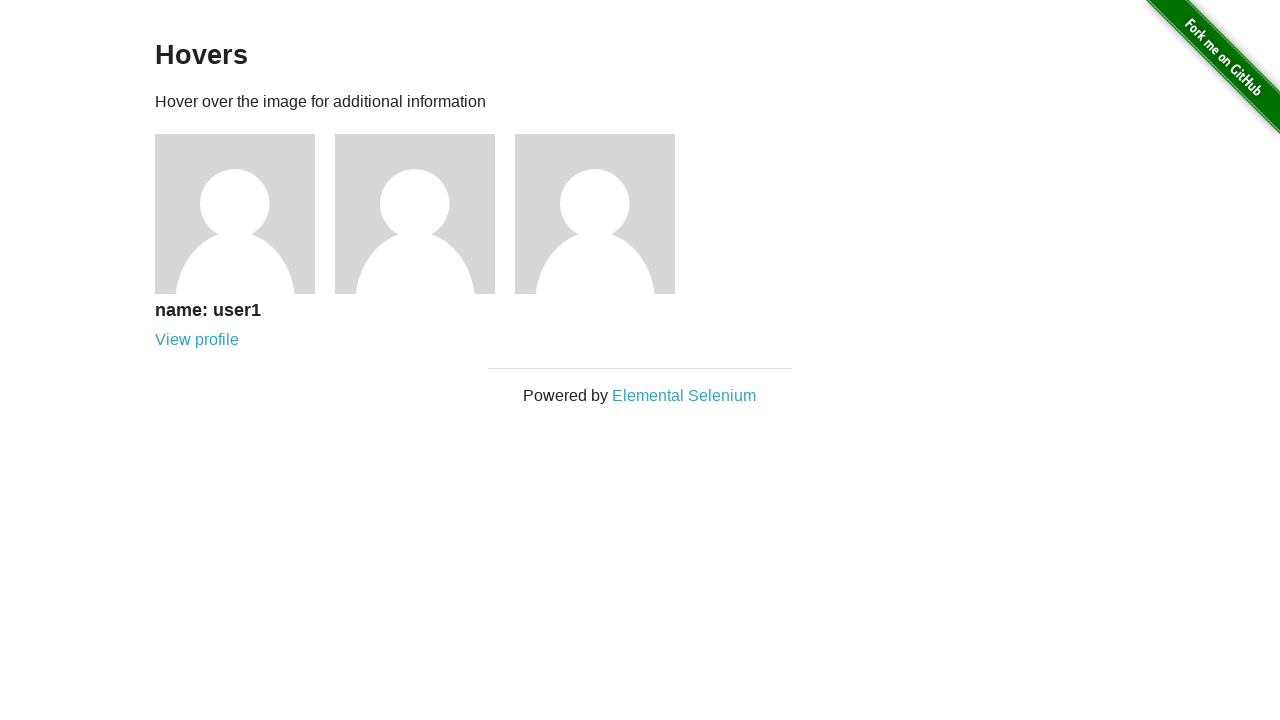

Verified that the caption is visible
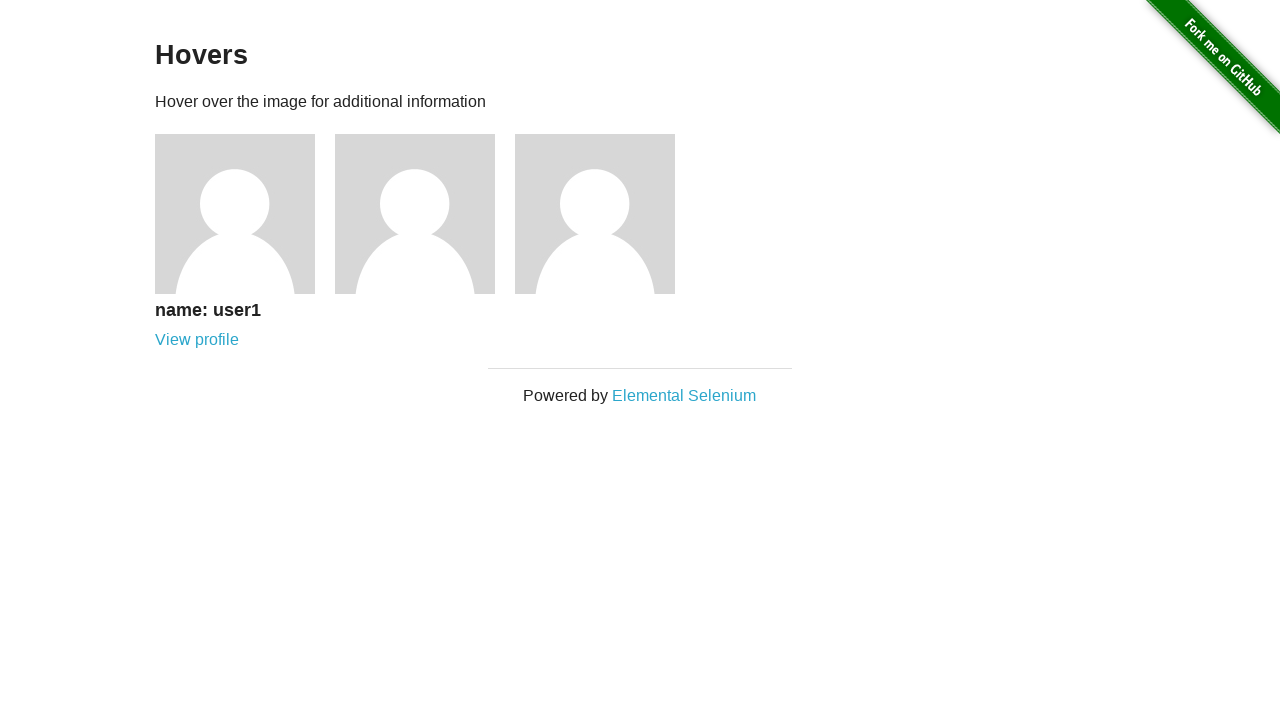

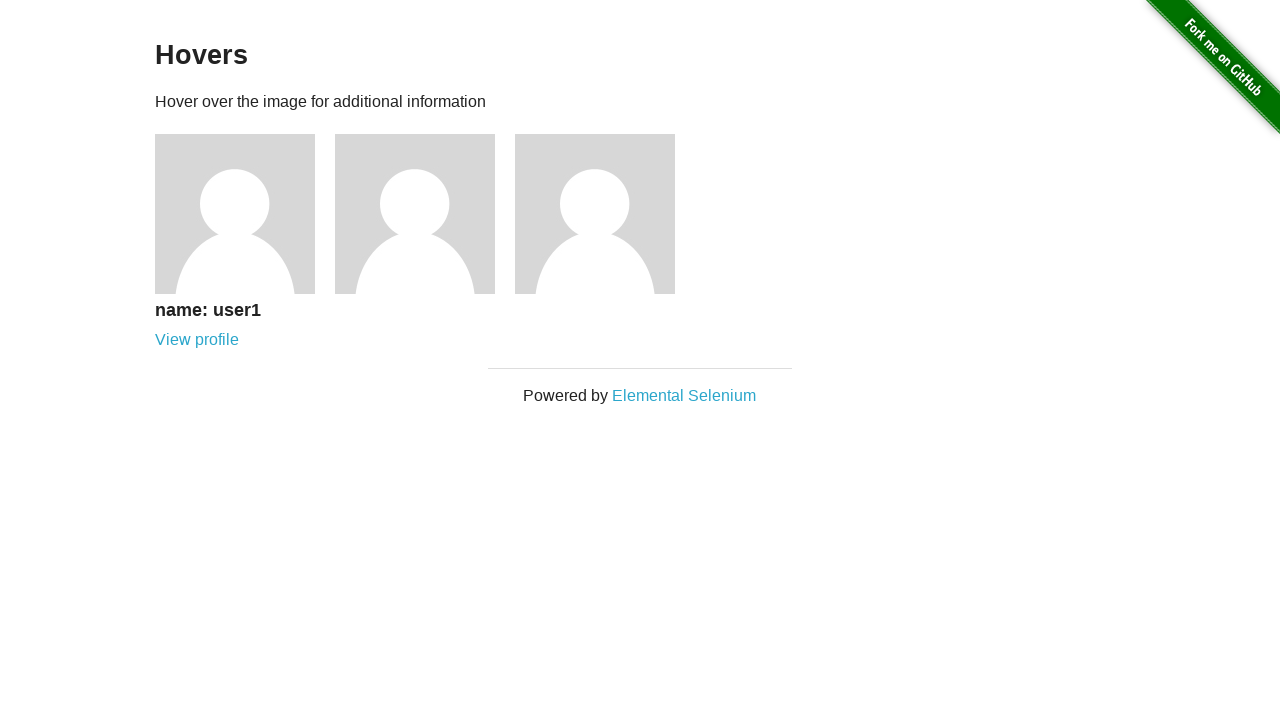